Tests JavaScript info alert by clicking a button that triggers an alert dialog and switching to handle it

Starting URL: http://the-internet.herokuapp.com/javascript_alerts

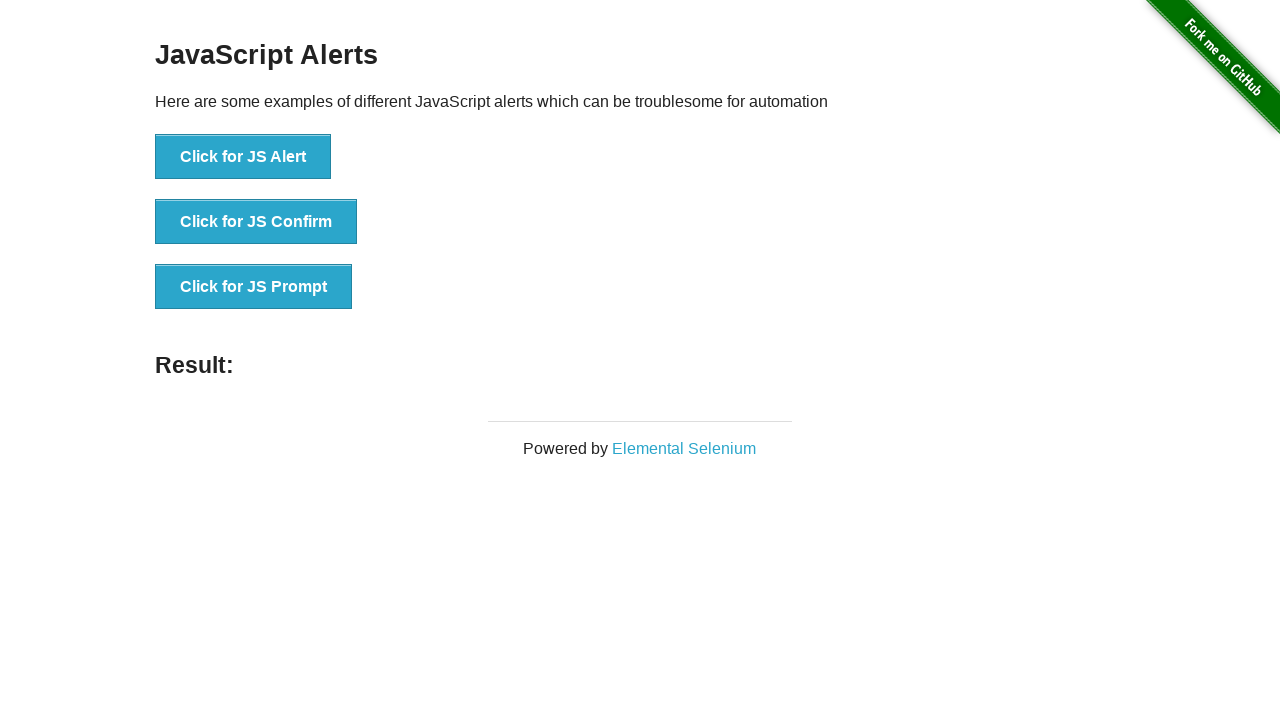

Clicked button to trigger JavaScript info alert at (243, 157) on xpath=//button[. = 'Click for JS Alert']
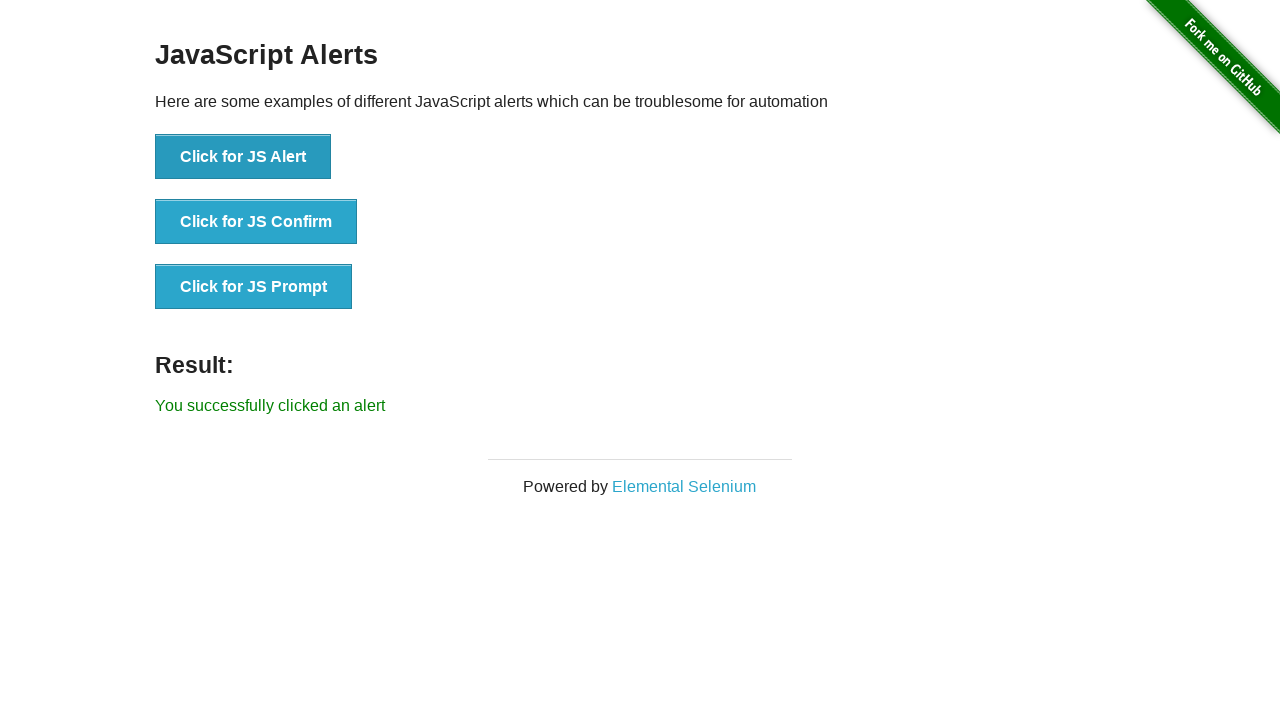

Set up dialog handler to accept alert
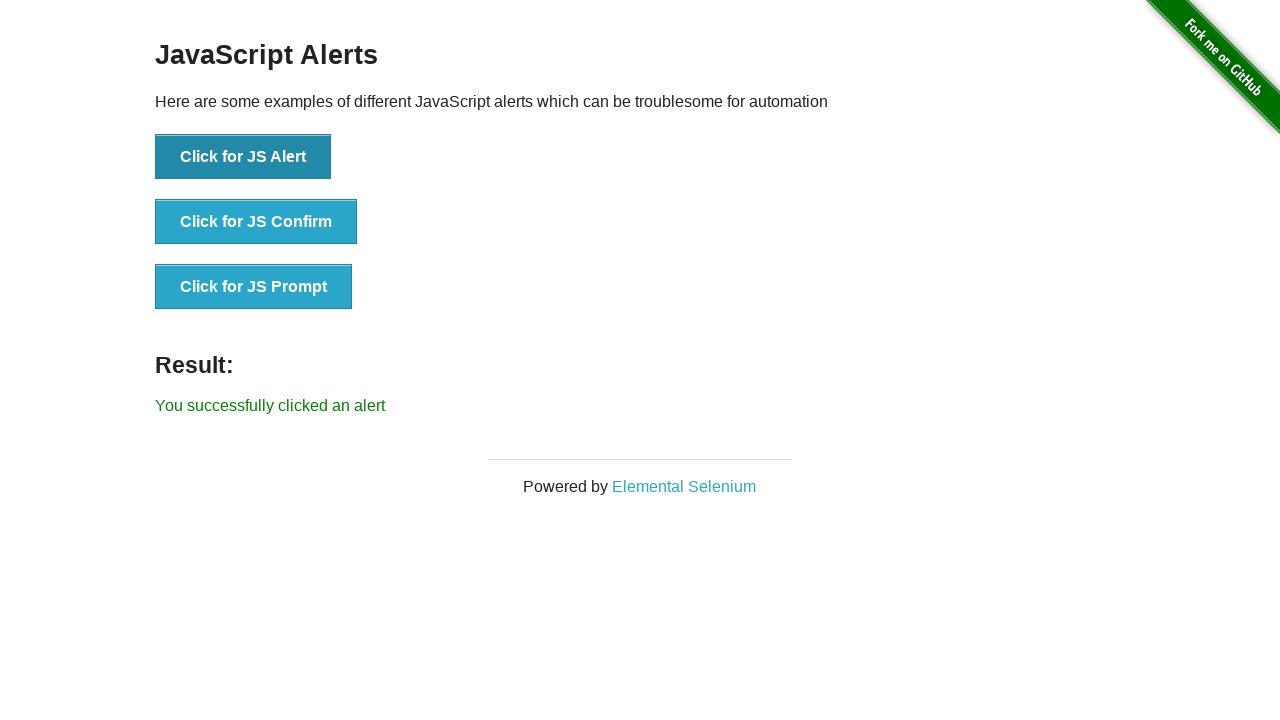

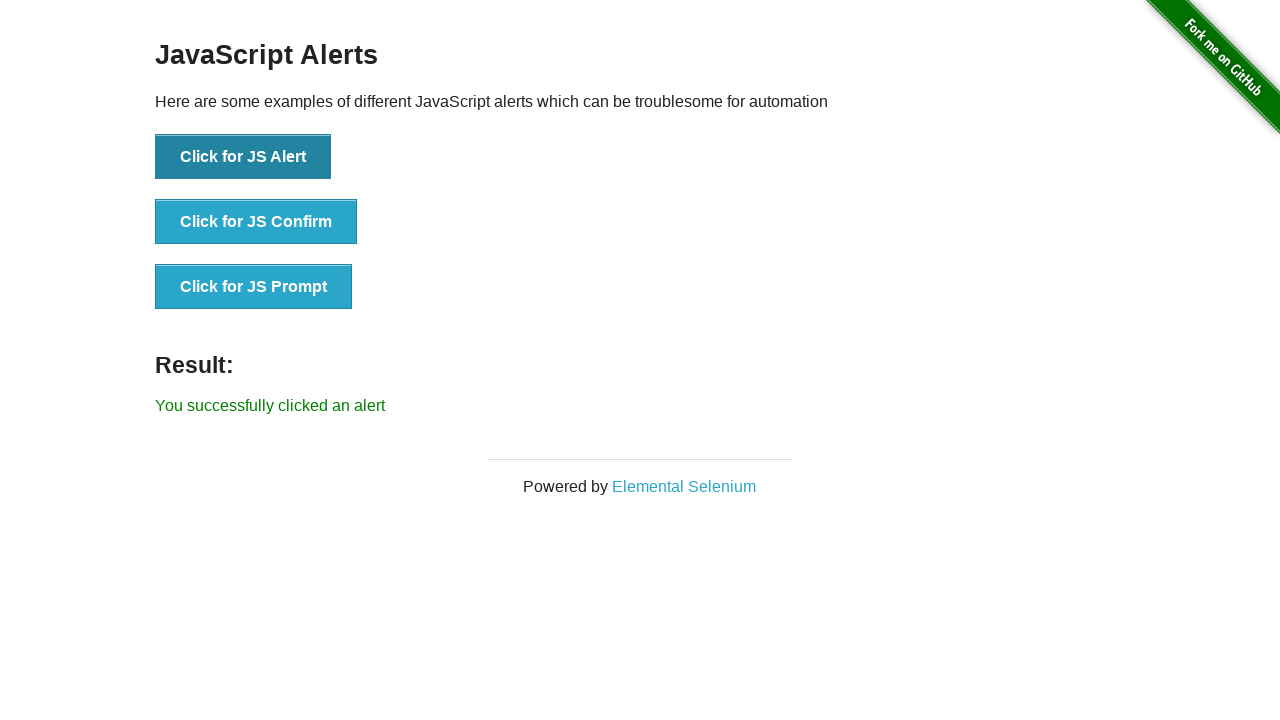